Tests multiple browser window handling by clicking a link that opens a new window, tracking window handles, switching between them, and verifying their titles

Starting URL: http://the-internet.herokuapp.com/windows

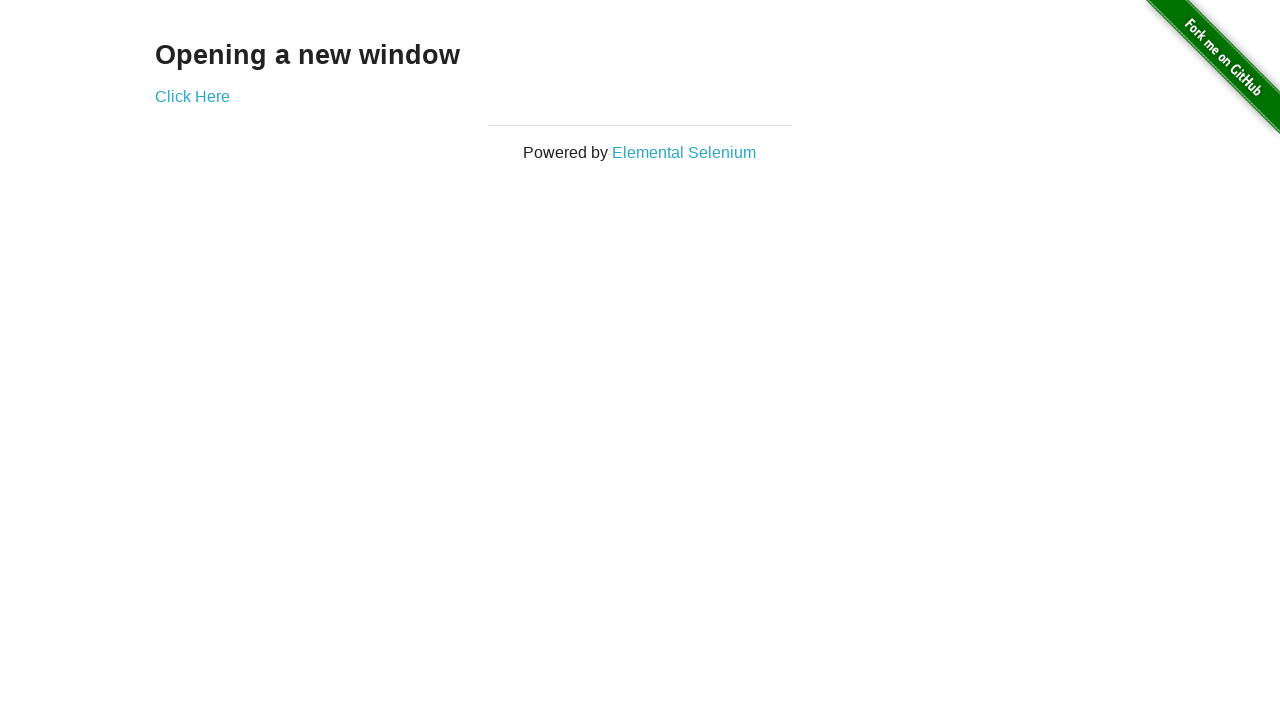

Clicked link to open new window at (192, 96) on .example a
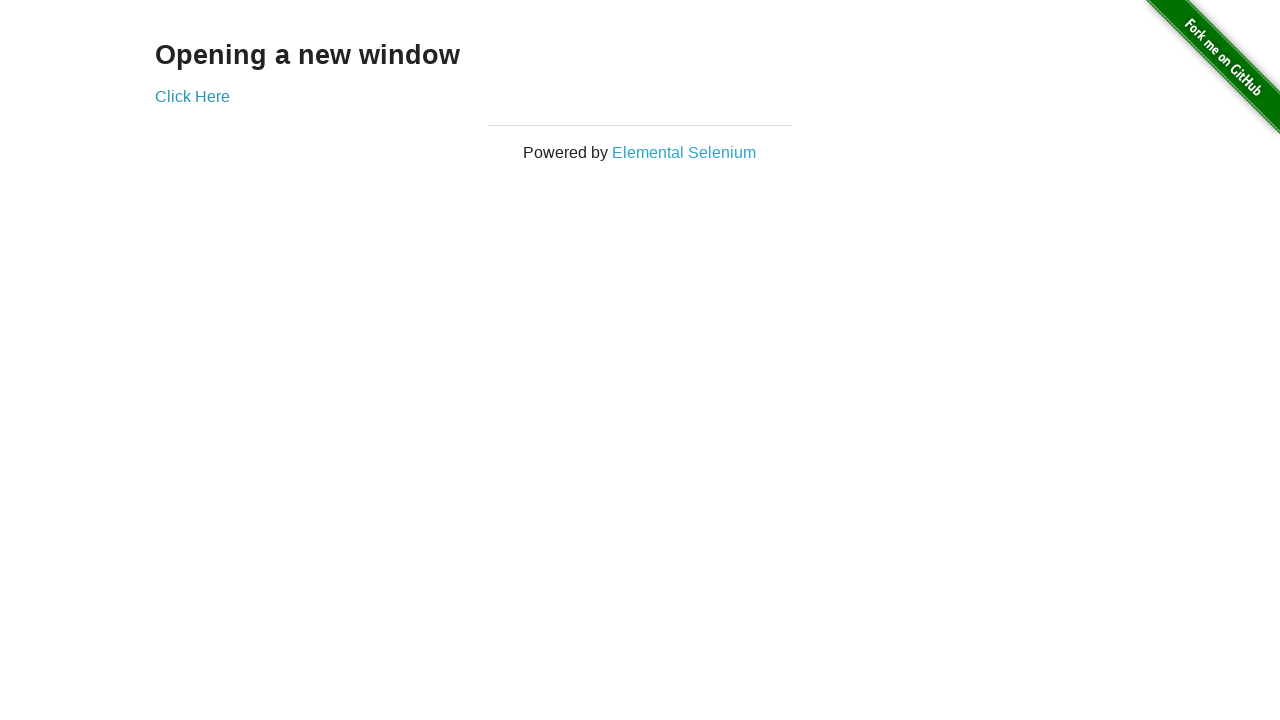

Captured new window page object
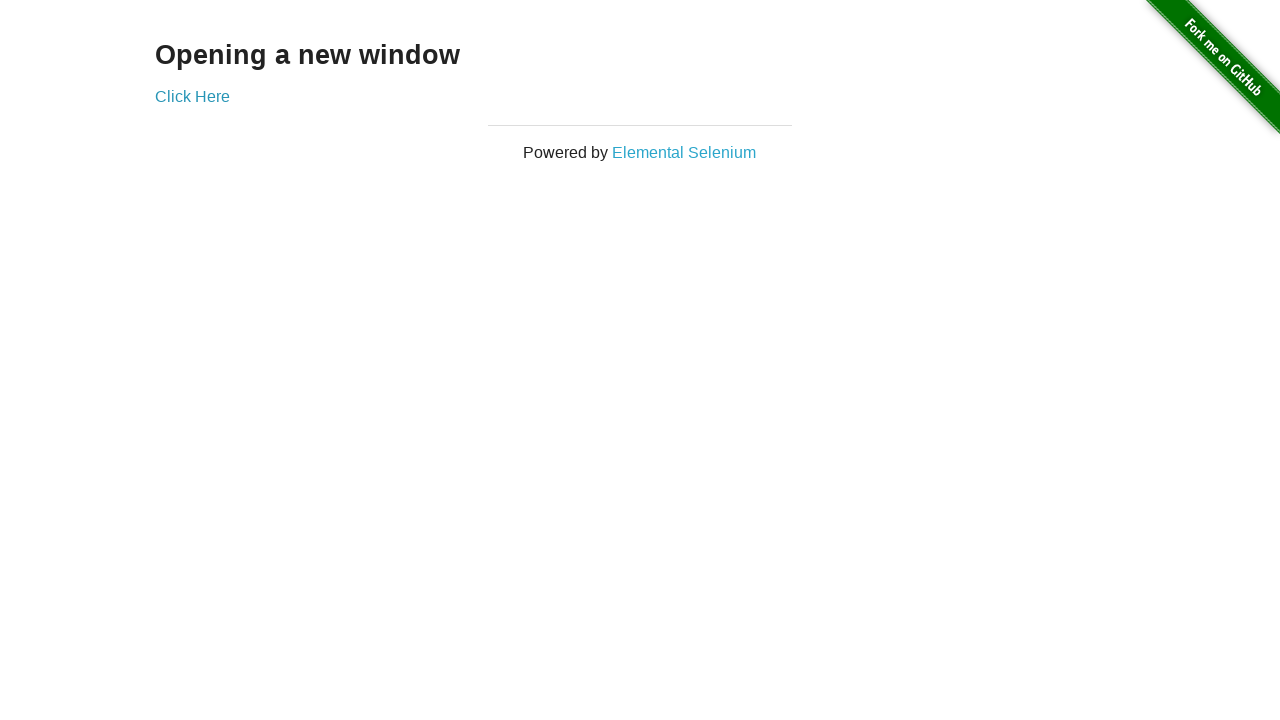

New window finished loading
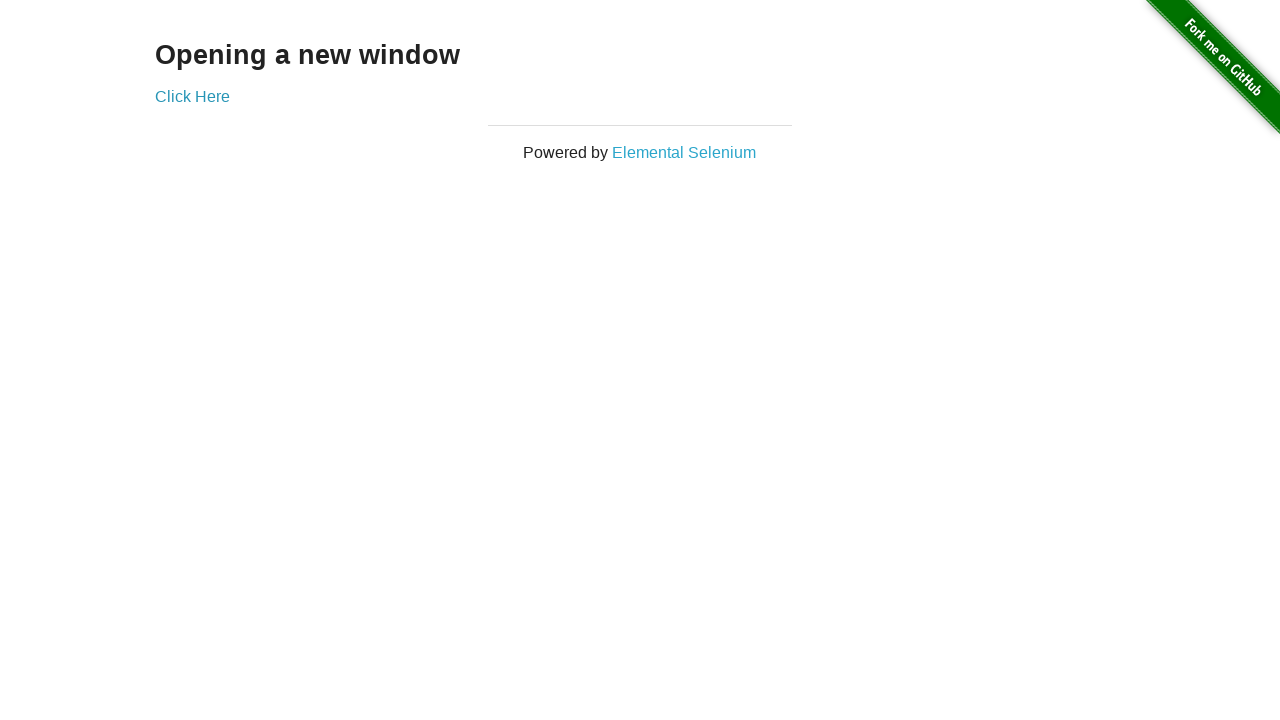

Verified first window title is not 'New Window'
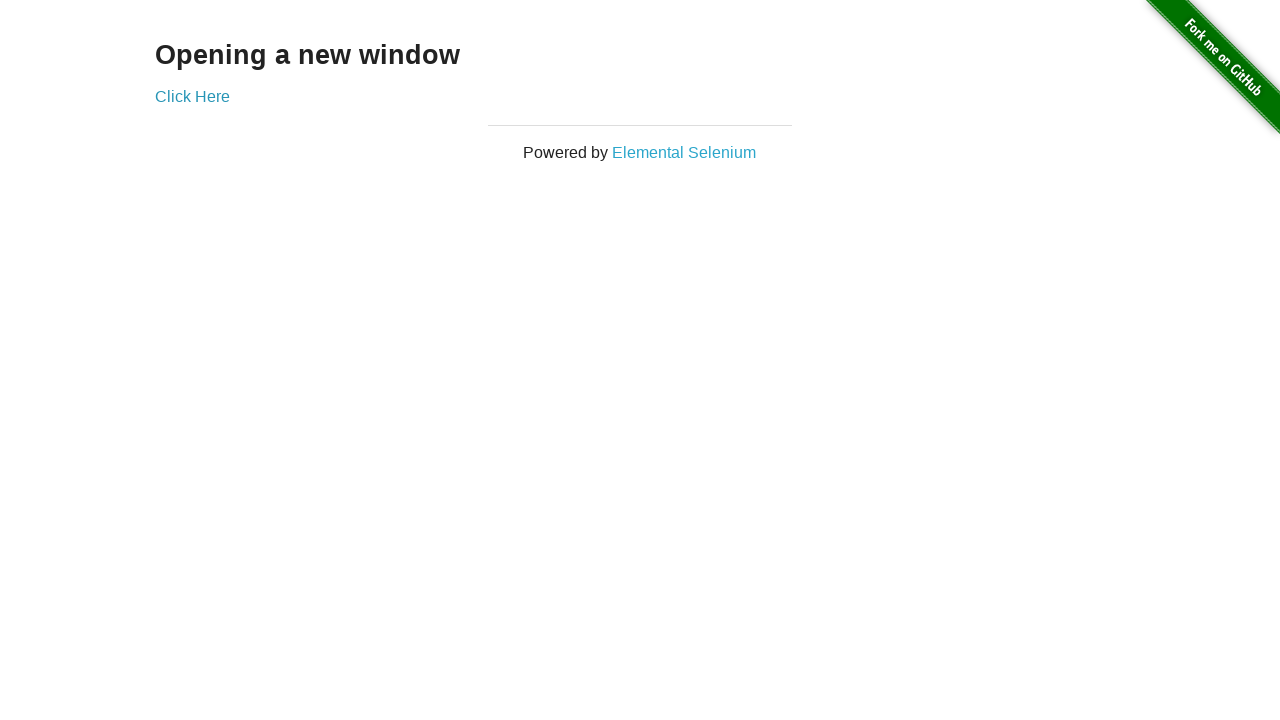

Verified second window title is 'New Window'
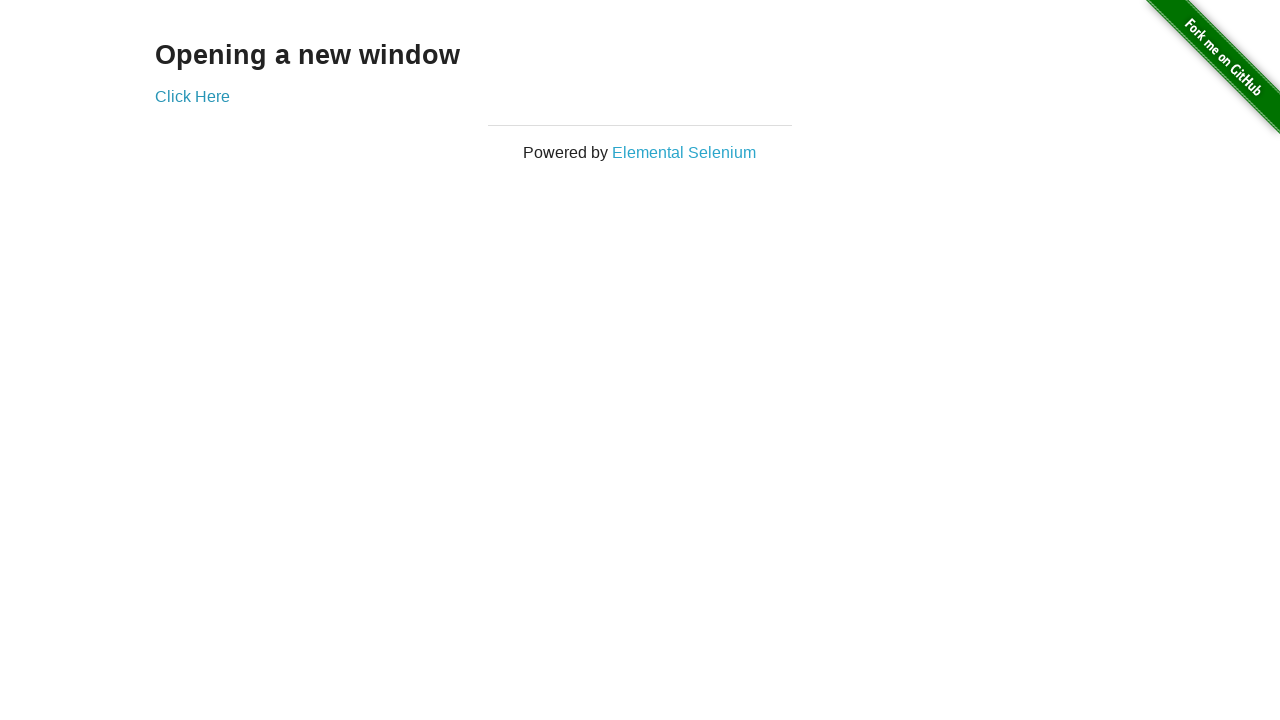

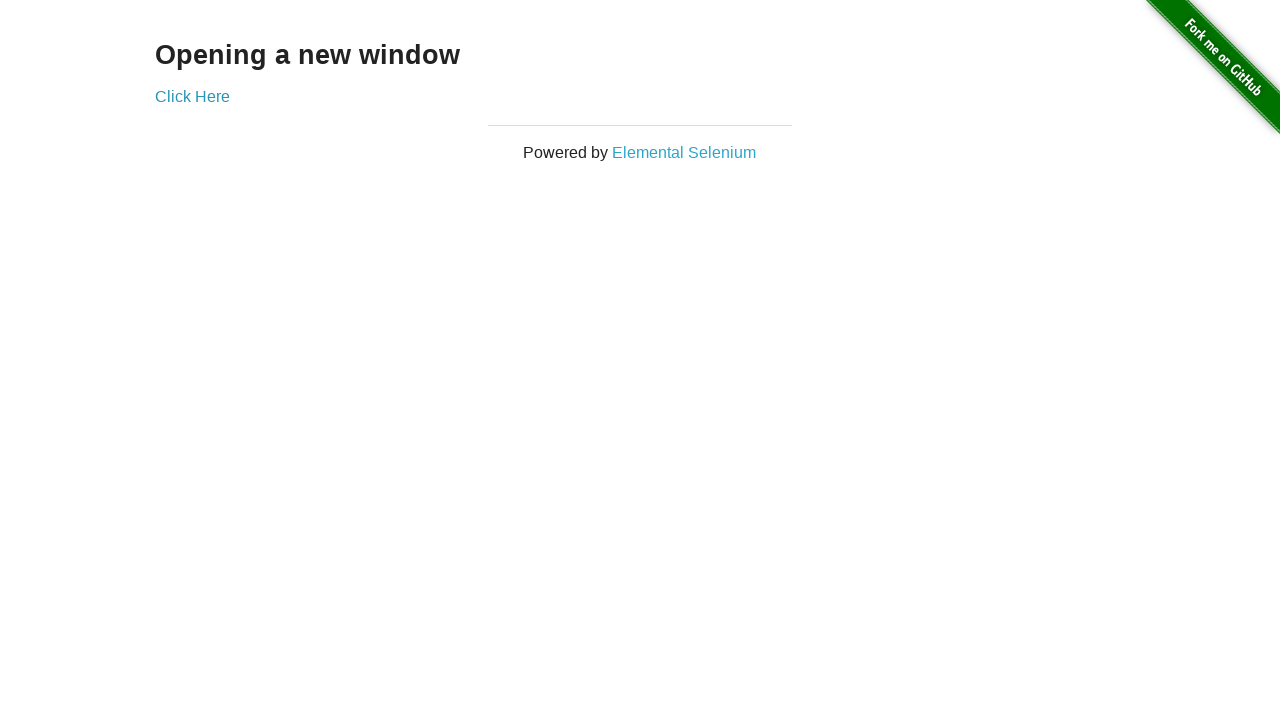